Tests form interactions on an automation practice page including selecting a checkbox by value, clicking a radio button, and toggling the visibility of a text box element

Starting URL: https://rahulshettyacademy.com/AutomationPractice/

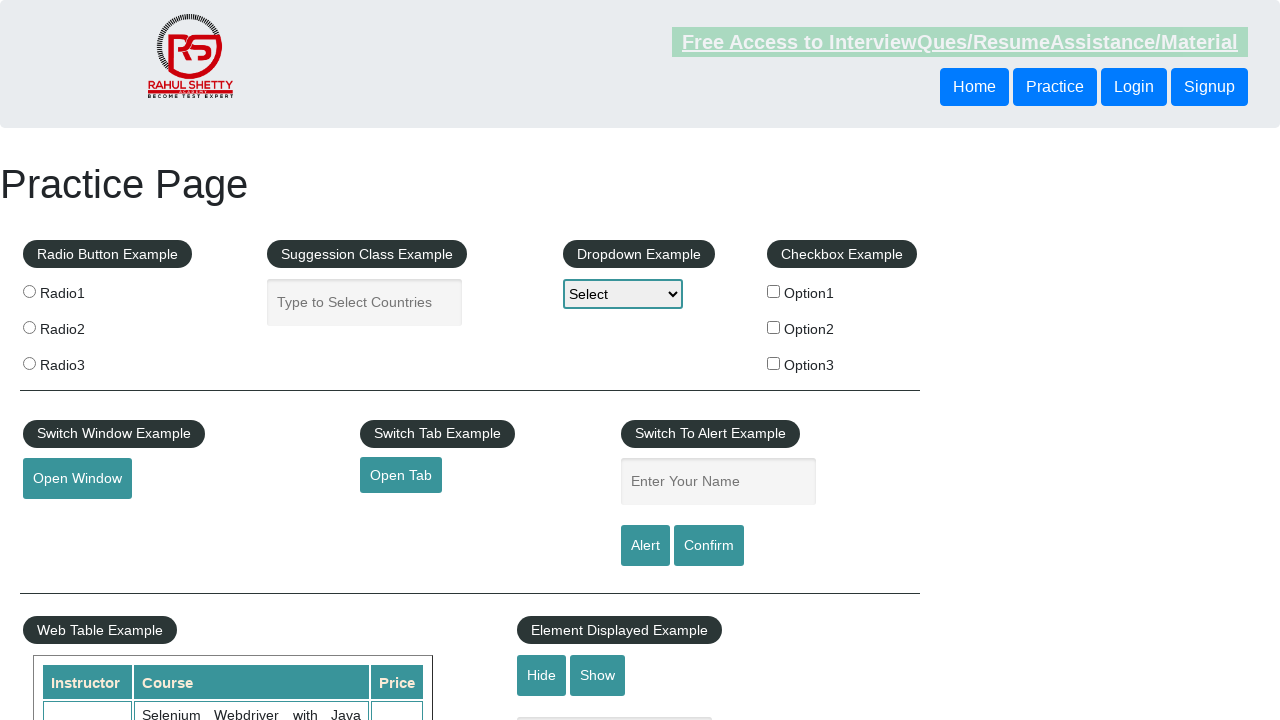

Located all checkboxes on the page
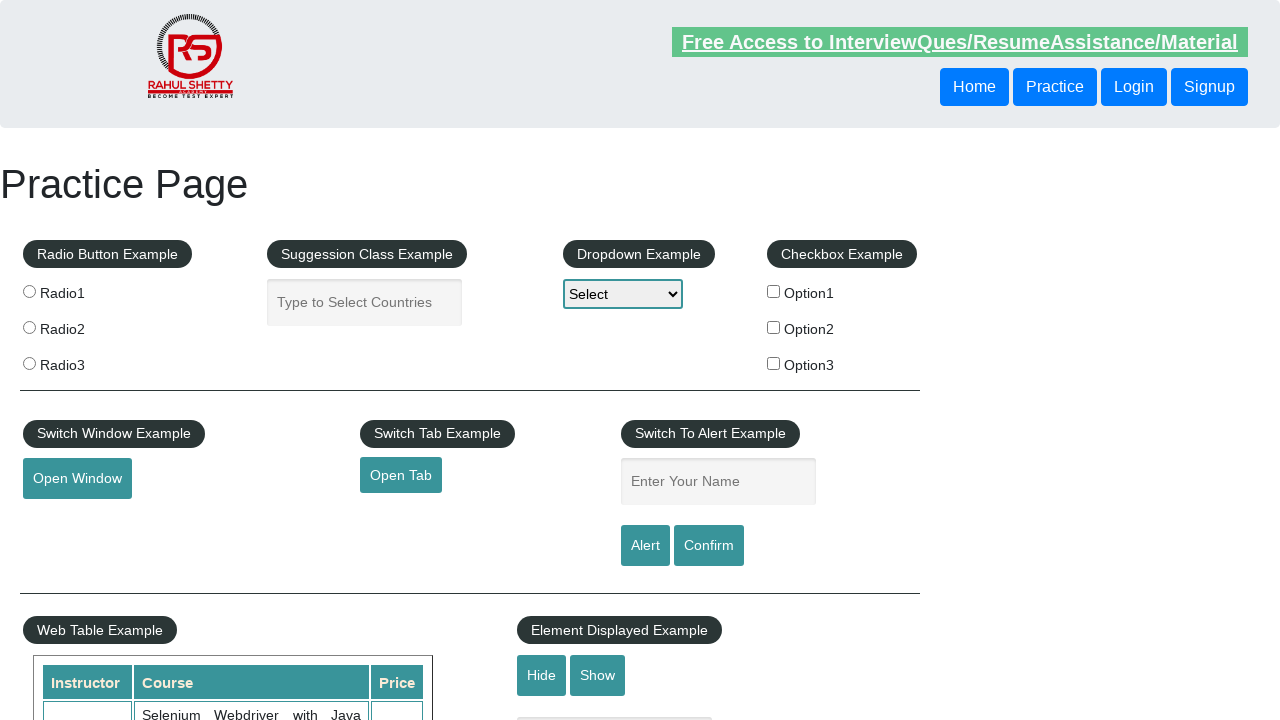

Located all radio buttons on the page
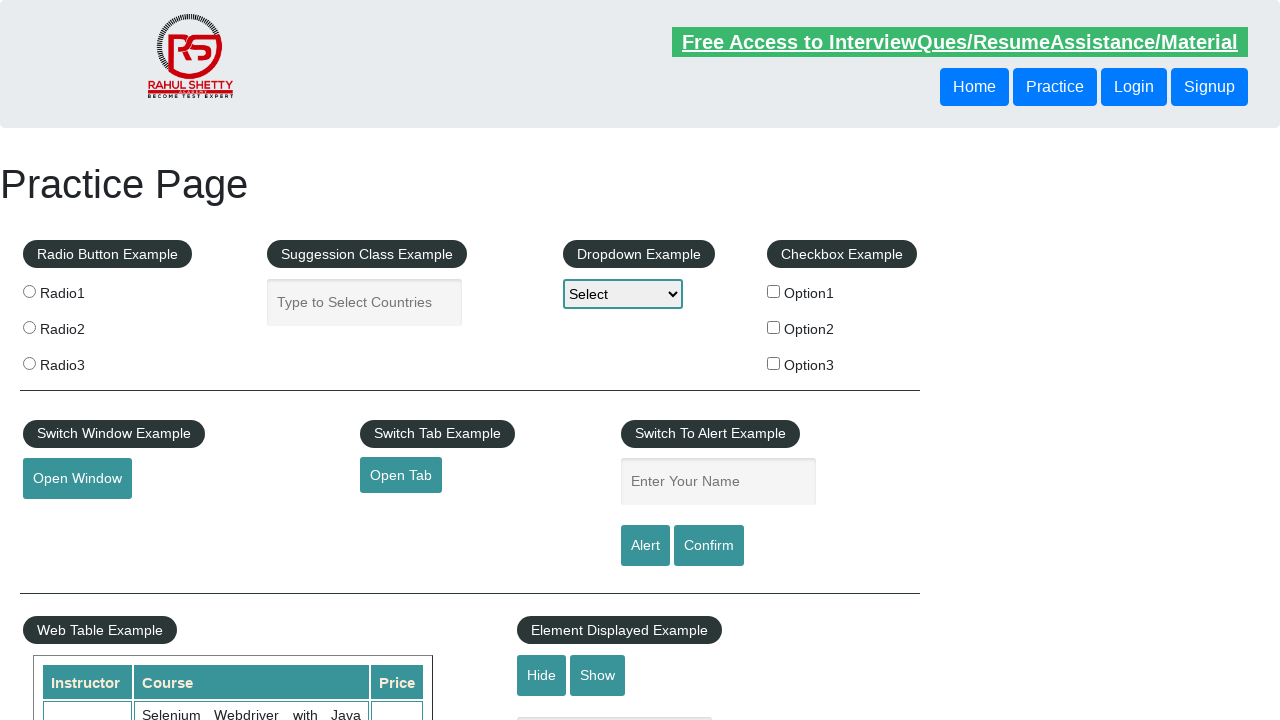

Clicked the second radio button at (29, 327) on .radioButton >> nth=1
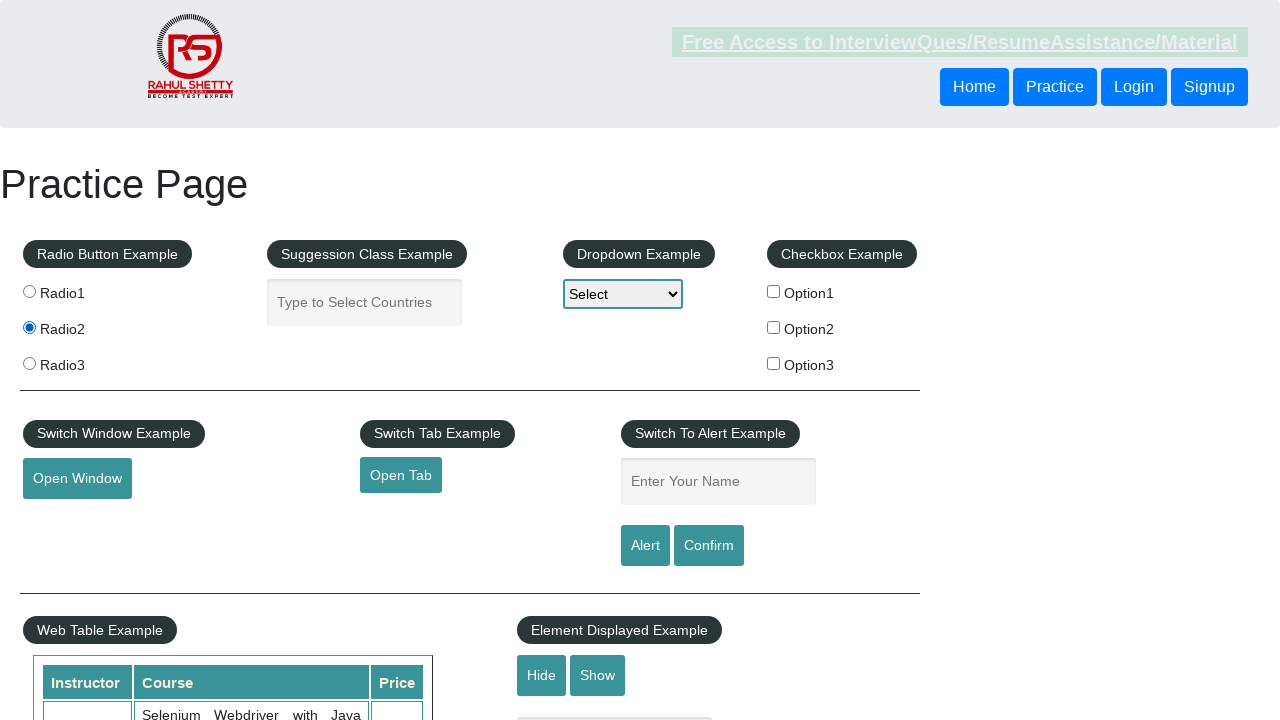

Verified the second radio button is checked
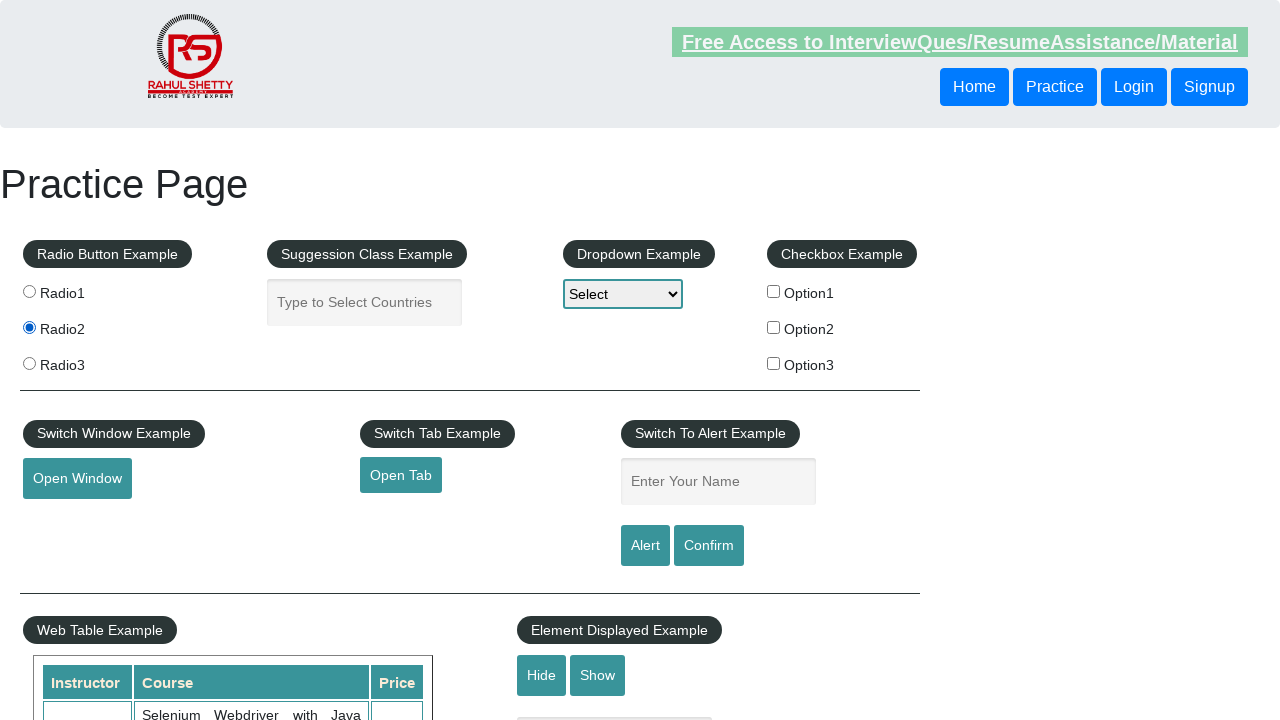

Verified text box is displayed initially
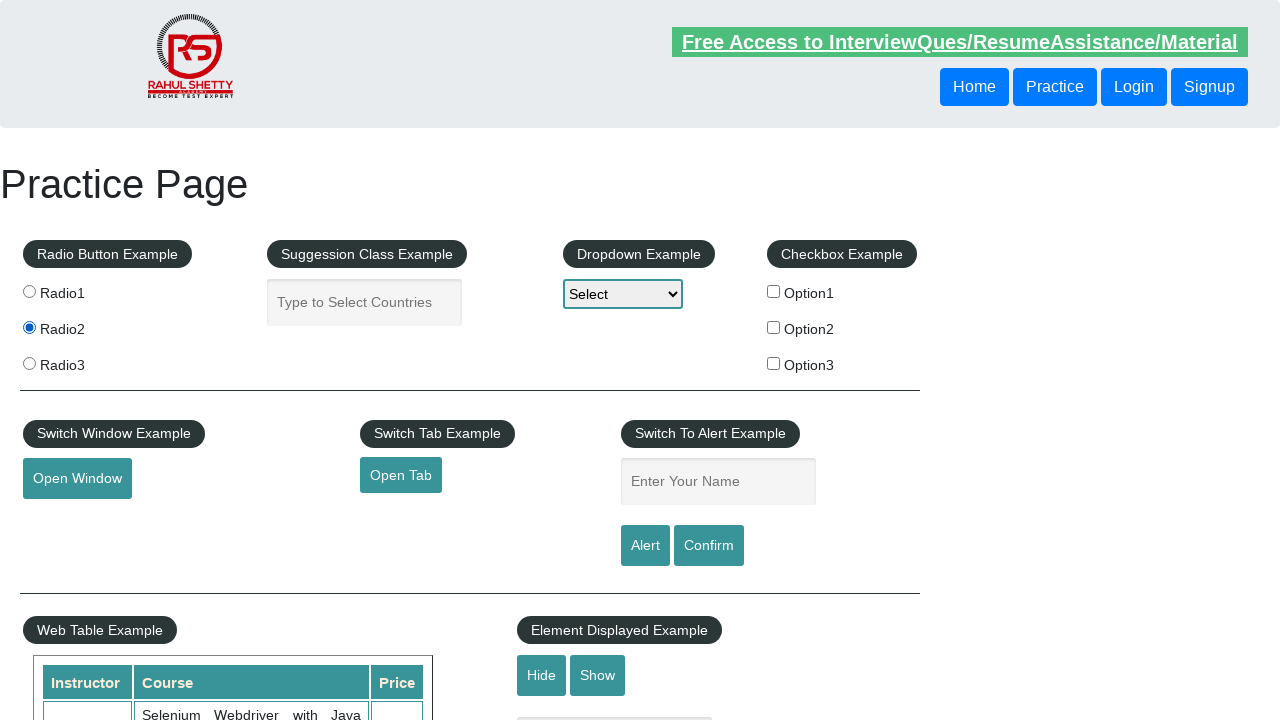

Clicked hide button to hide the text box at (542, 675) on #hide-textbox
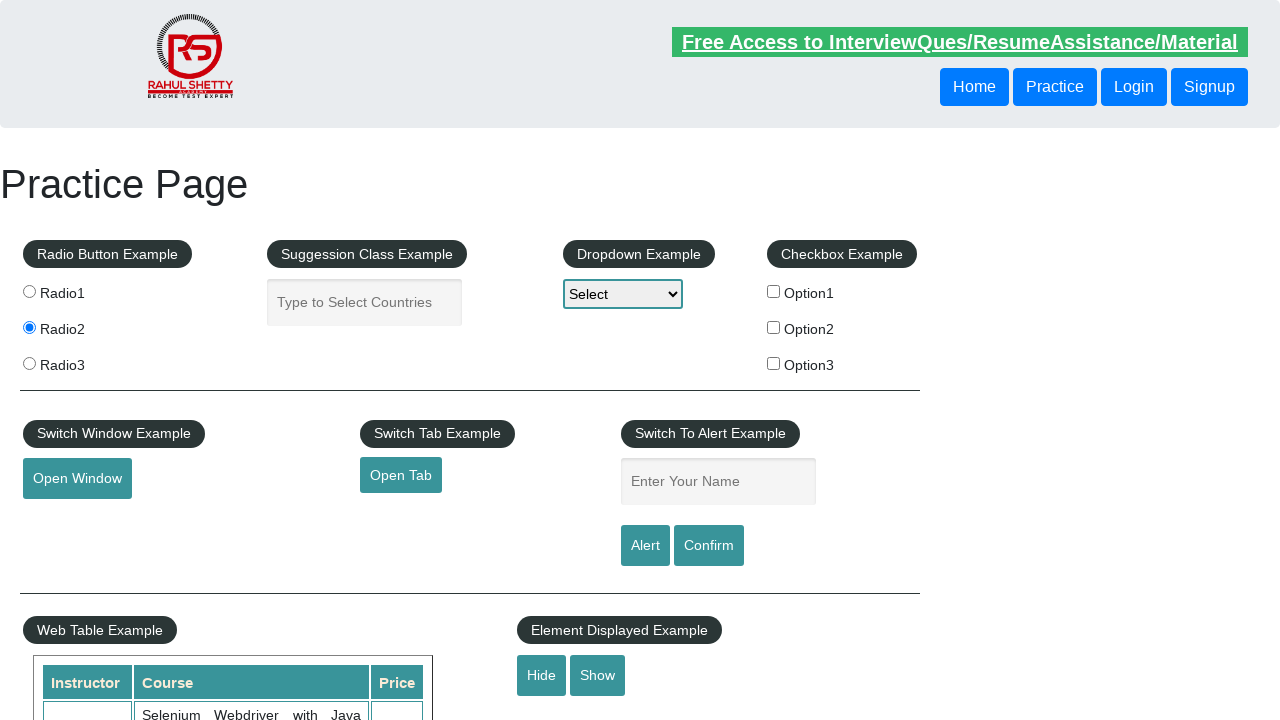

Waited for text box to be hidden
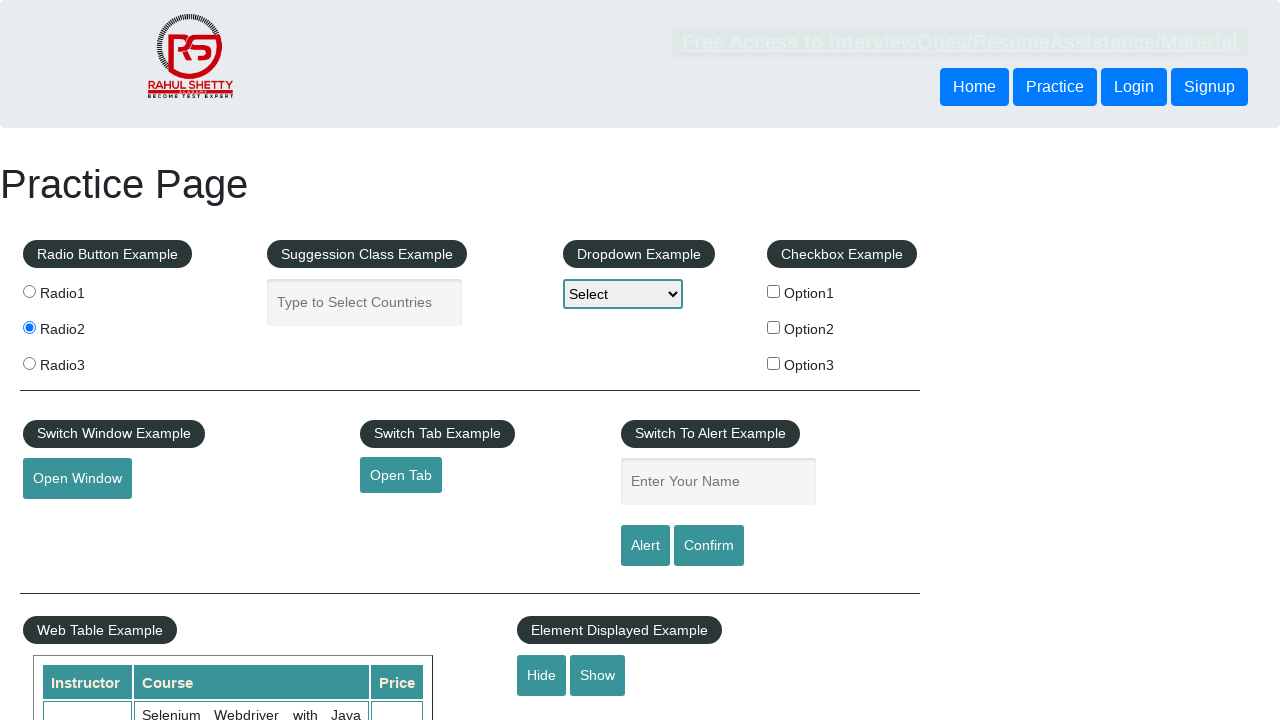

Verified text box is no longer visible
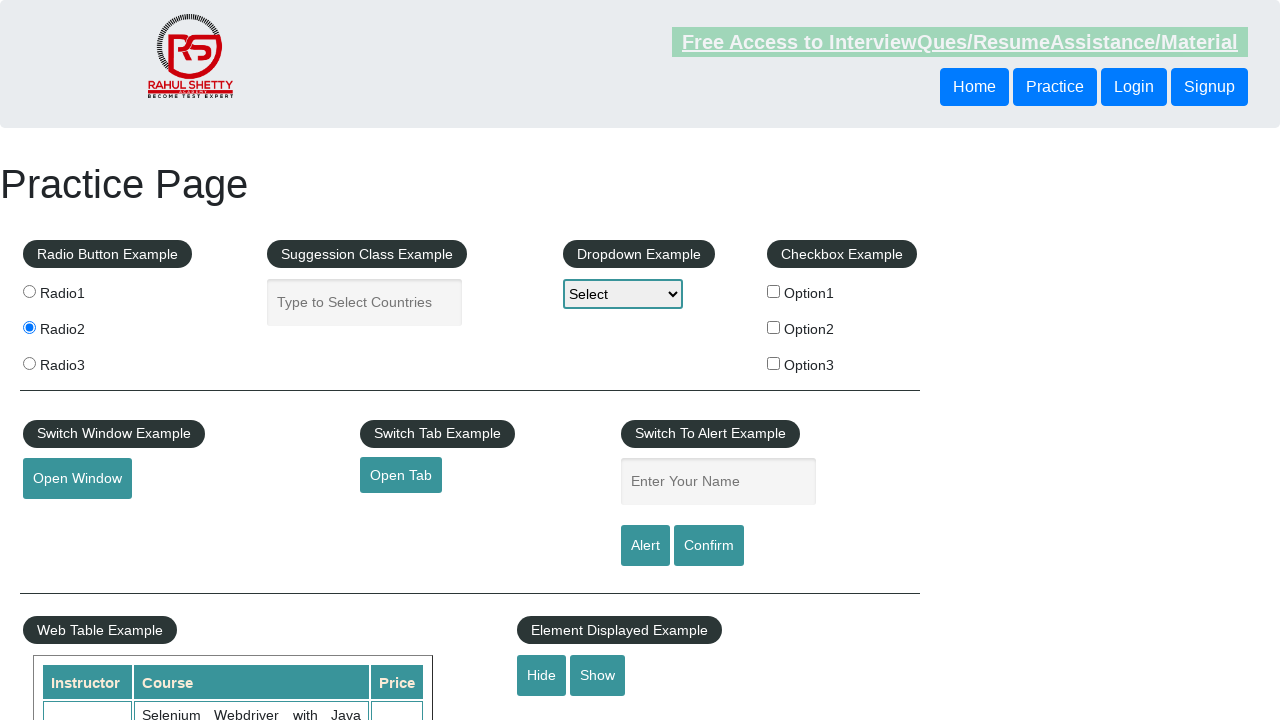

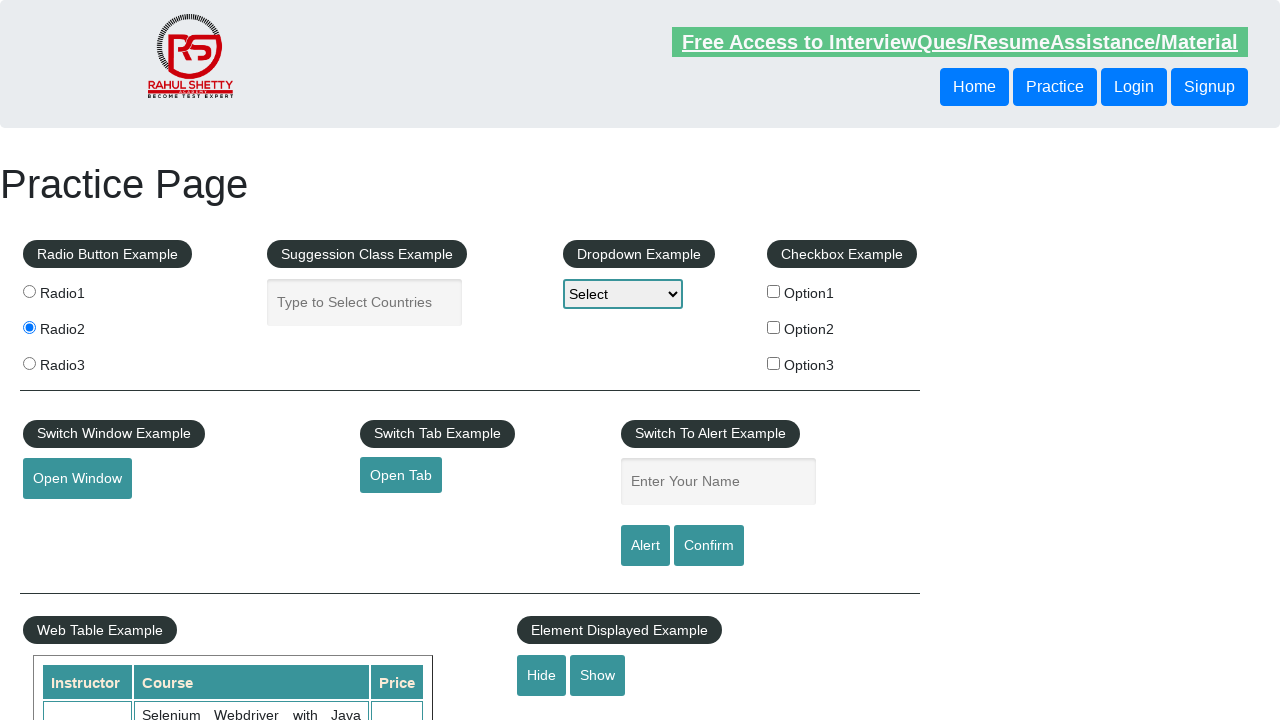